Tests handling of JavaScript alerts by clicking a button that triggers a JS alert and then accepting it

Starting URL: https://the-internet.herokuapp.com/javascript_alerts

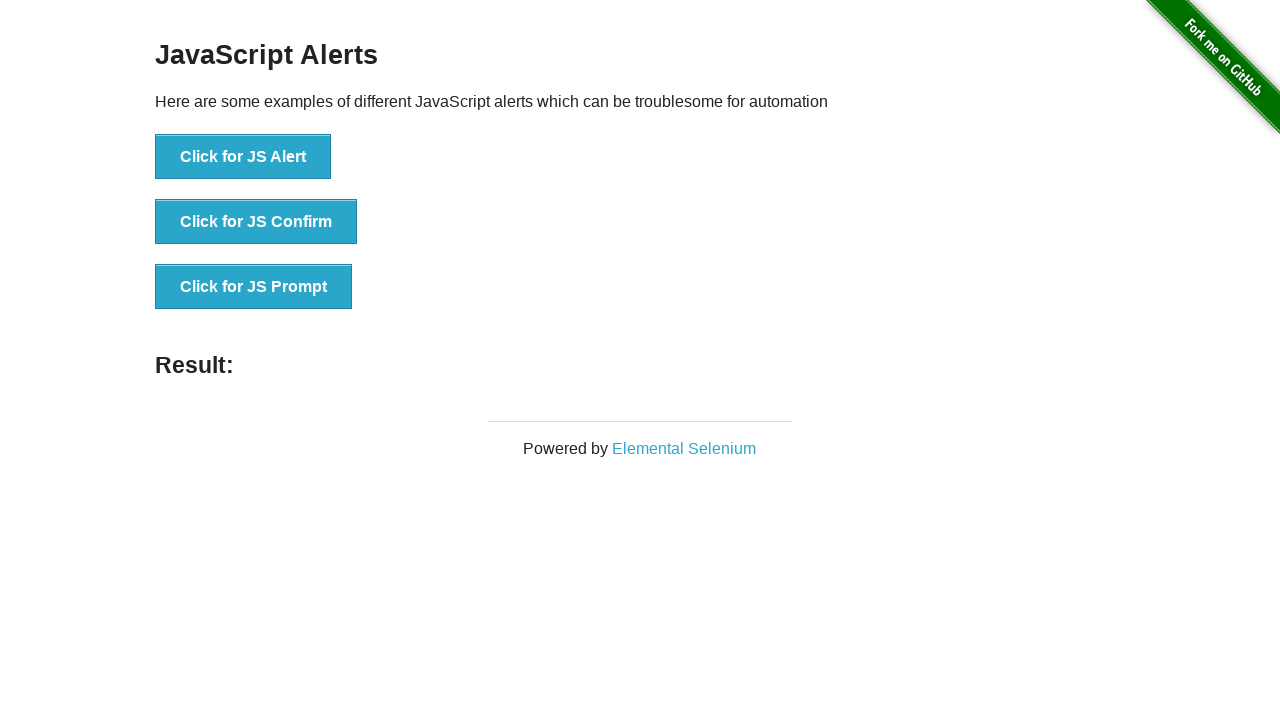

Clicked 'Click for JS Alert' button to trigger JavaScript alert at (243, 157) on xpath=//button[normalize-space()='Click for JS Alert']
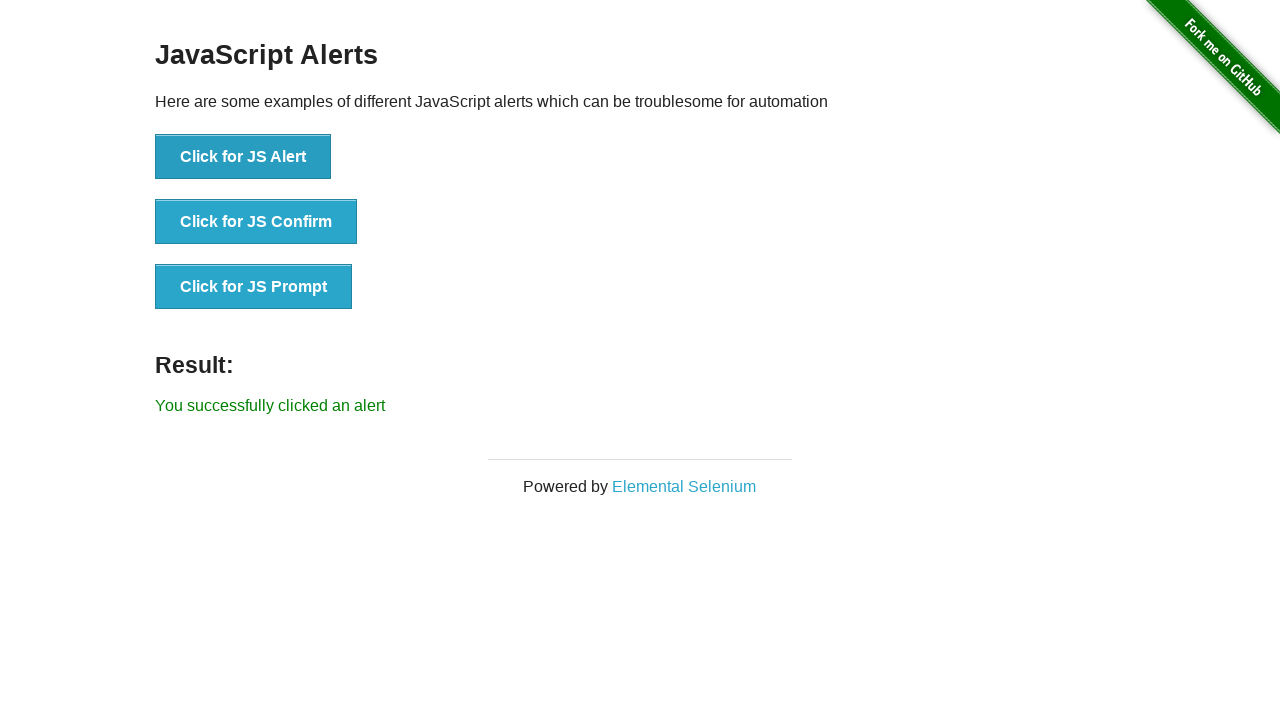

Set up dialog handler to accept alerts
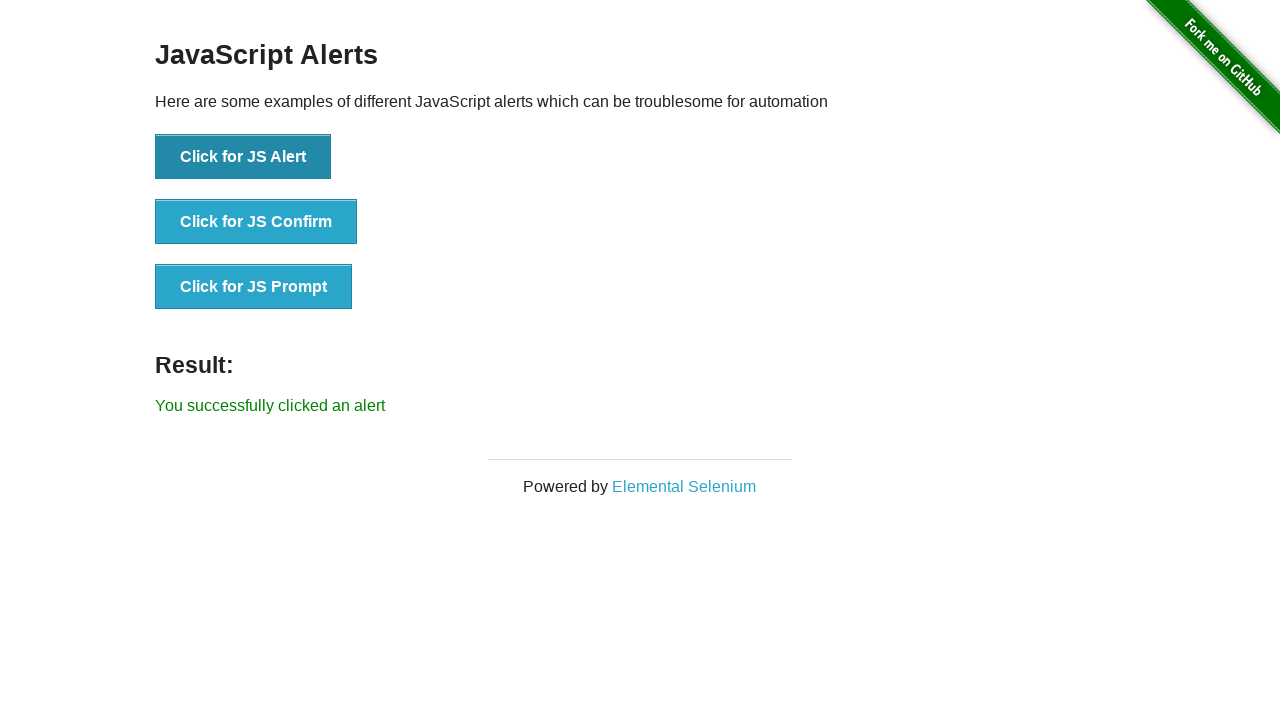

Clicked 'Click for JS Alert' button again to trigger and accept JavaScript alert at (243, 157) on xpath=//button[normalize-space()='Click for JS Alert']
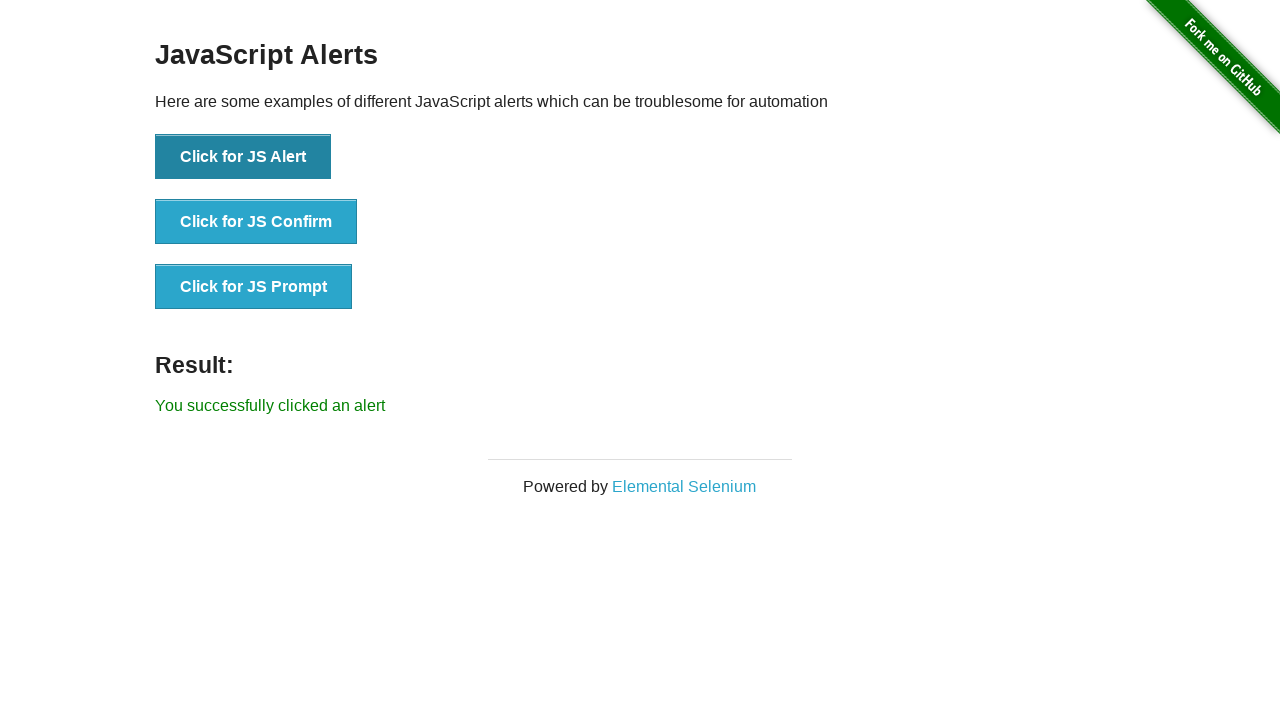

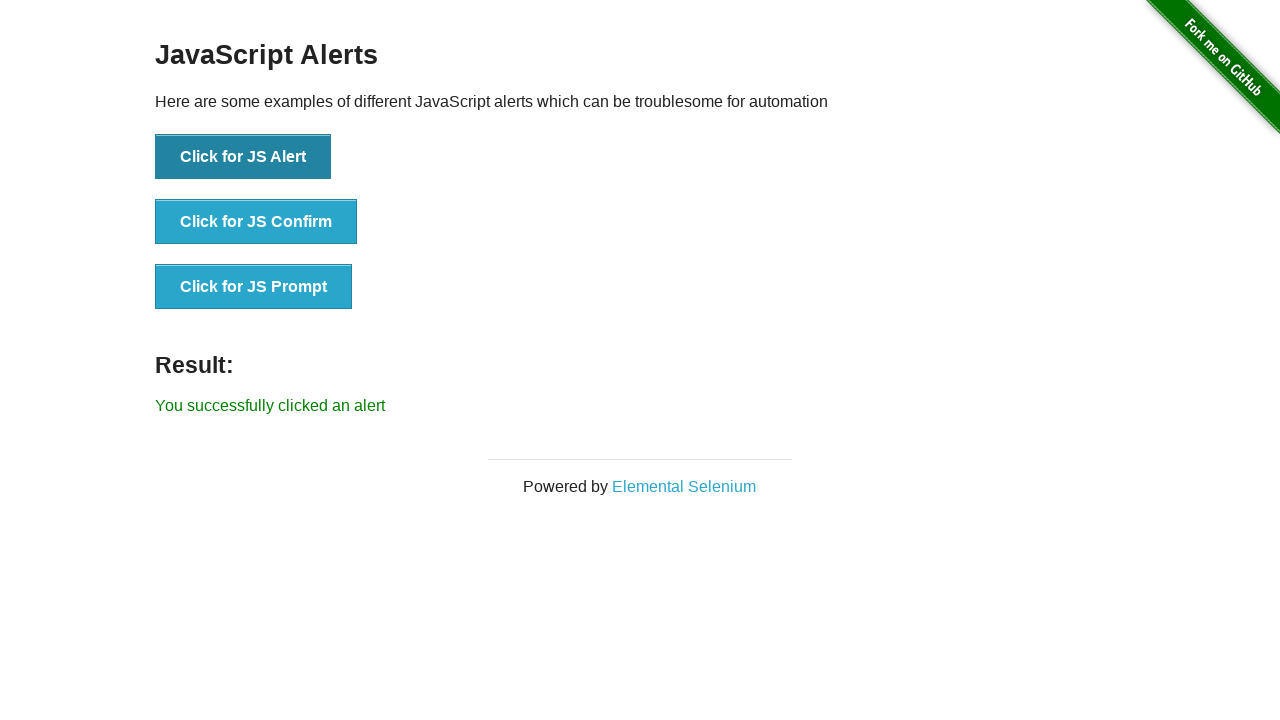